Tests alert popup handling by triggering different types of alerts and interacting with them (accepting and dismissing)

Starting URL: https://rahulshettyacademy.com/AutomationPractice/

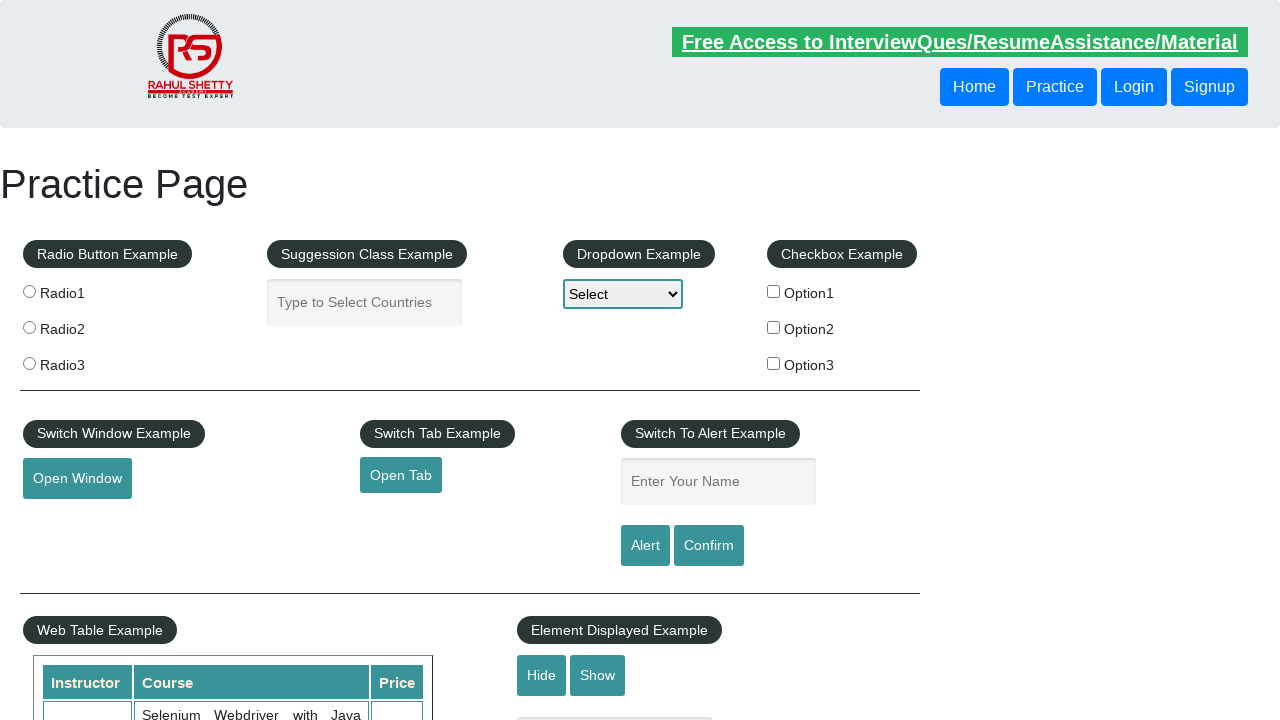

Filled name field with 'Rahul' on #name
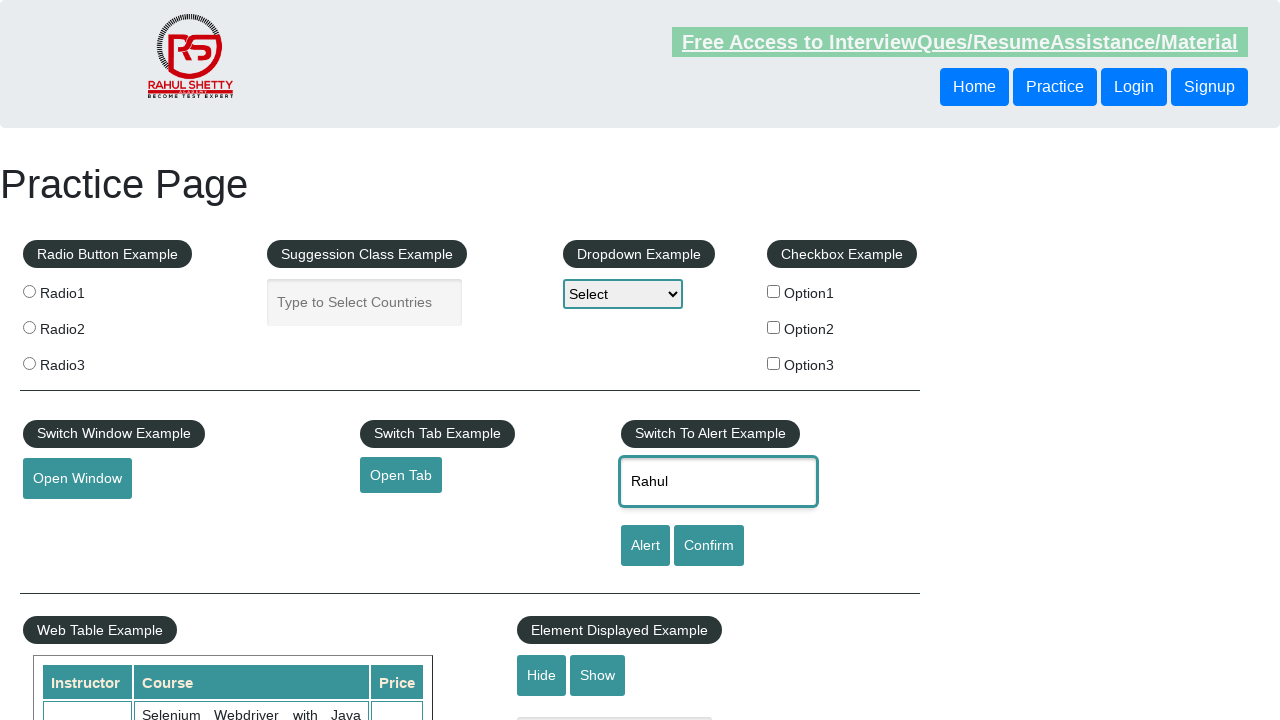

Clicked alert button to trigger simple alert at (645, 546) on input[id='alertbtn']
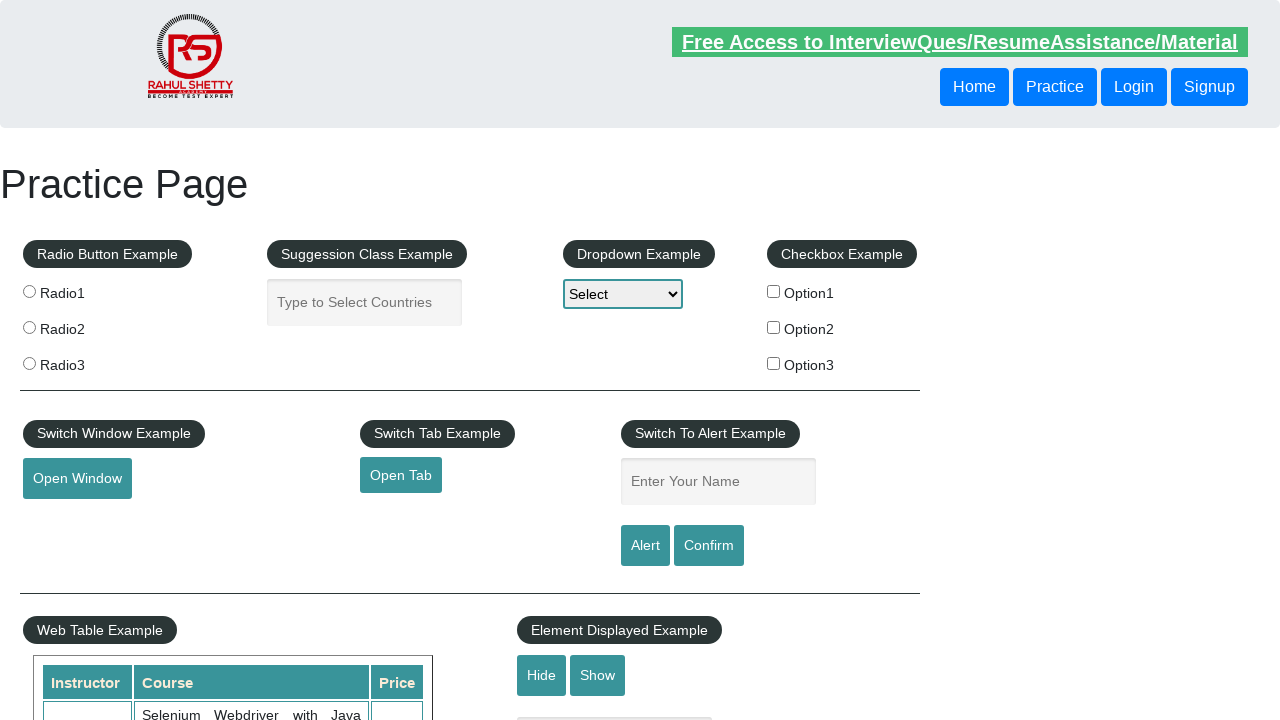

Accepted simple alert dialog
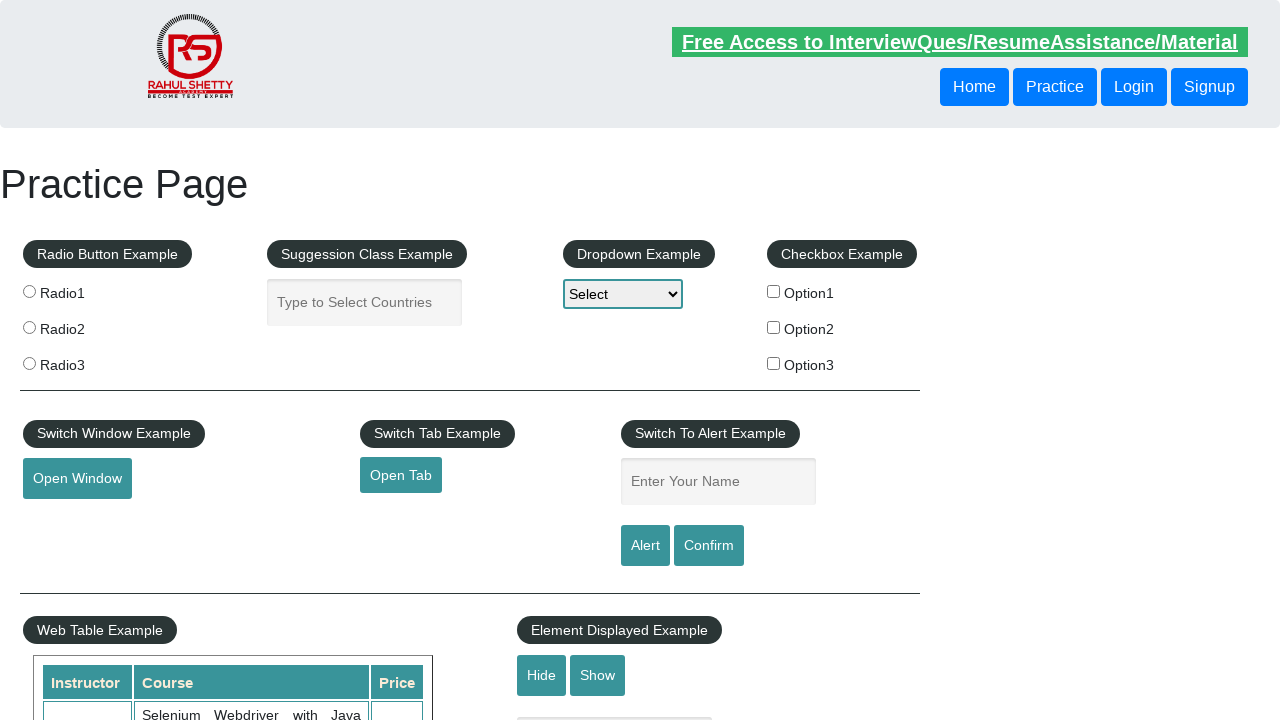

Clicked confirm button to trigger confirmation dialog at (709, 546) on #confirmbtn
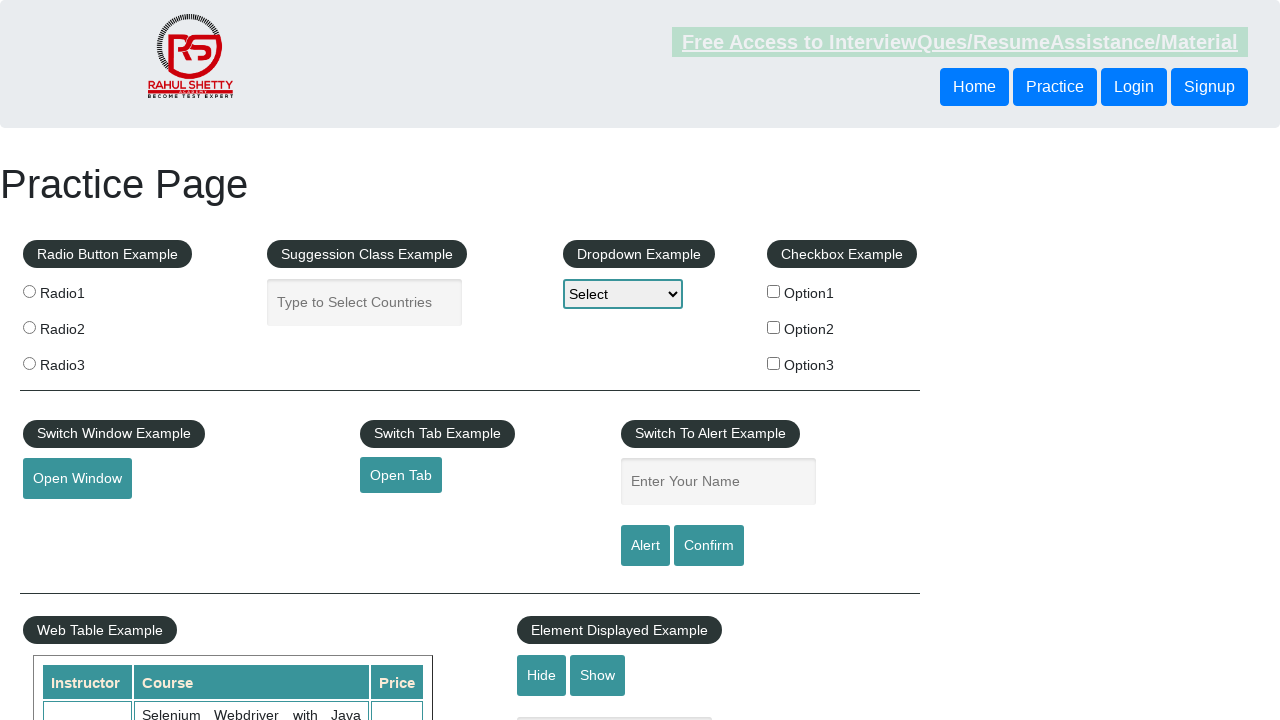

Dismissed confirmation dialog
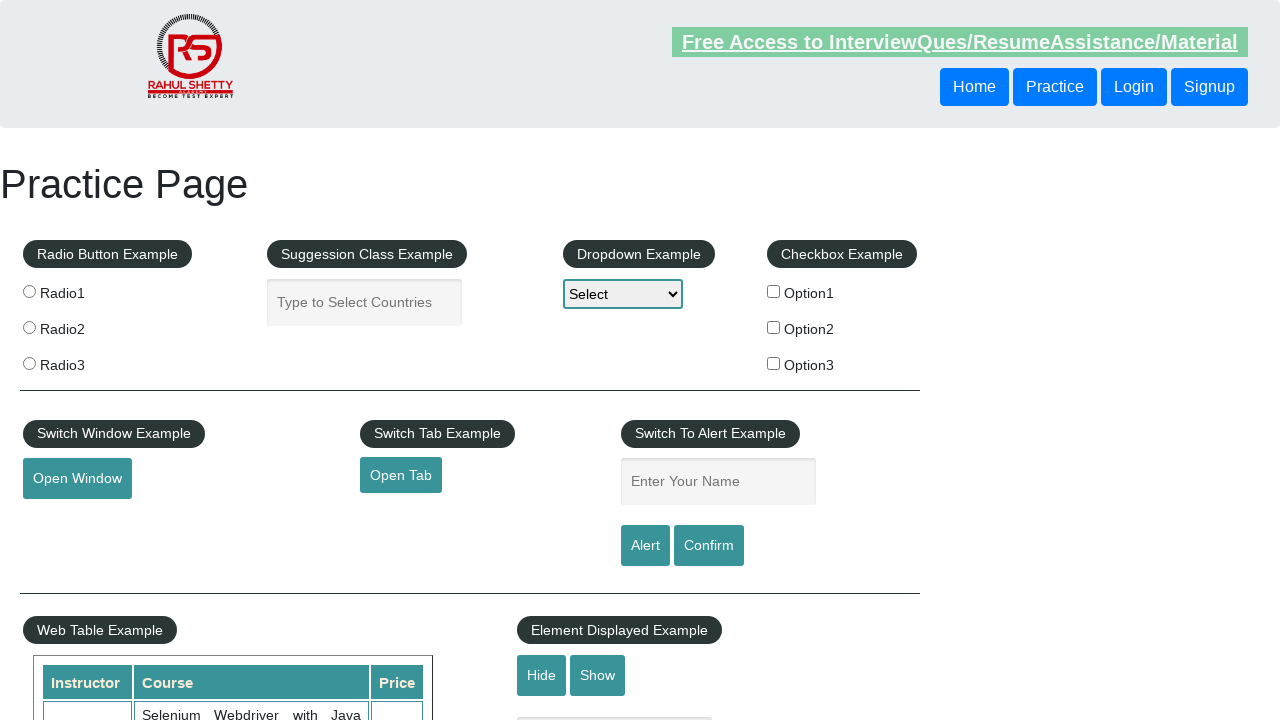

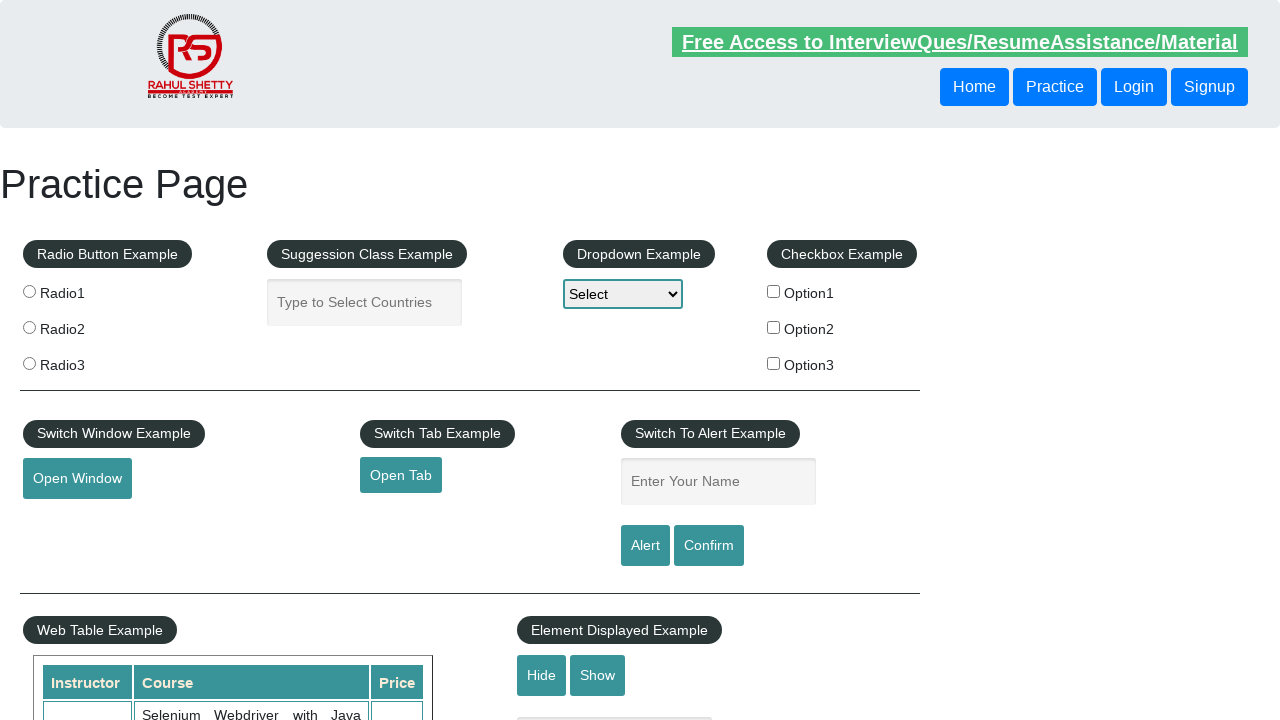